Demonstrates the correct way to use the fill function on a form input field by filling the Username field with a text value

Starting URL: https://material.playwrightvn.com/01-xpath-register-page.html

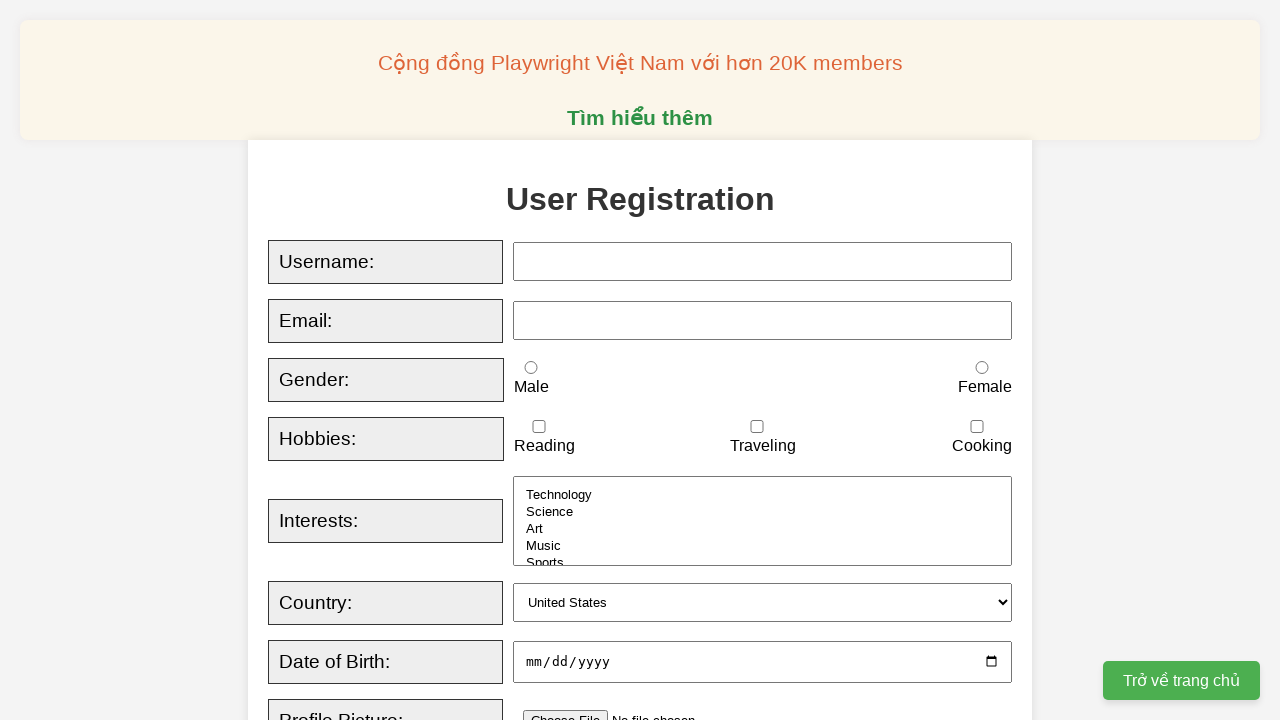

Located username input field by label
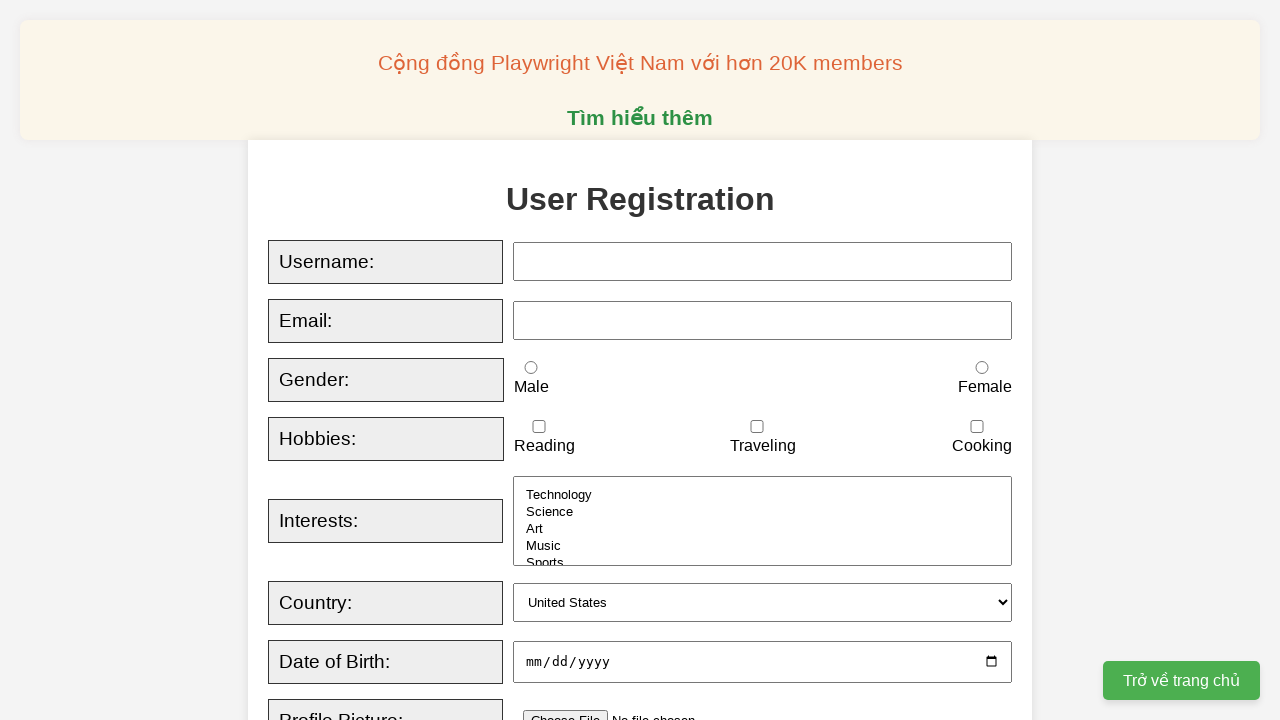

Cleared the username input field on internal:label="Username"i
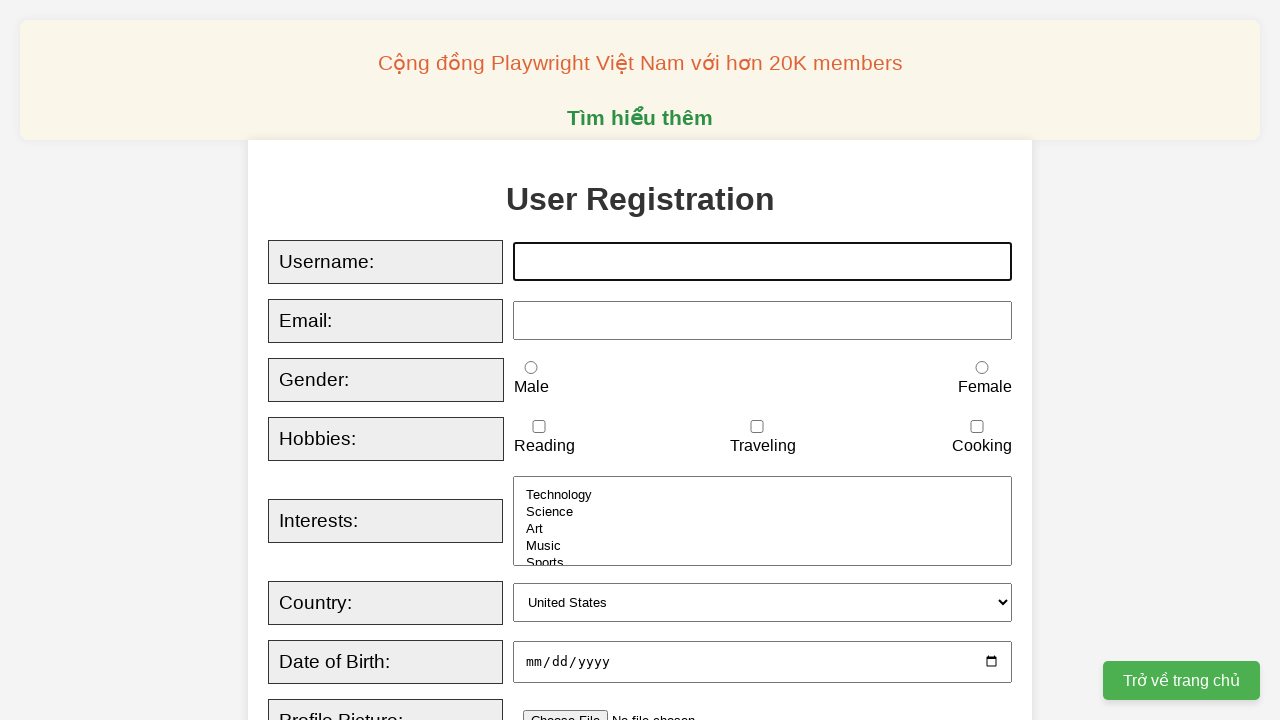

Filled username field with 'Playwright Viet Nam' after clearing on internal:label="Username"i
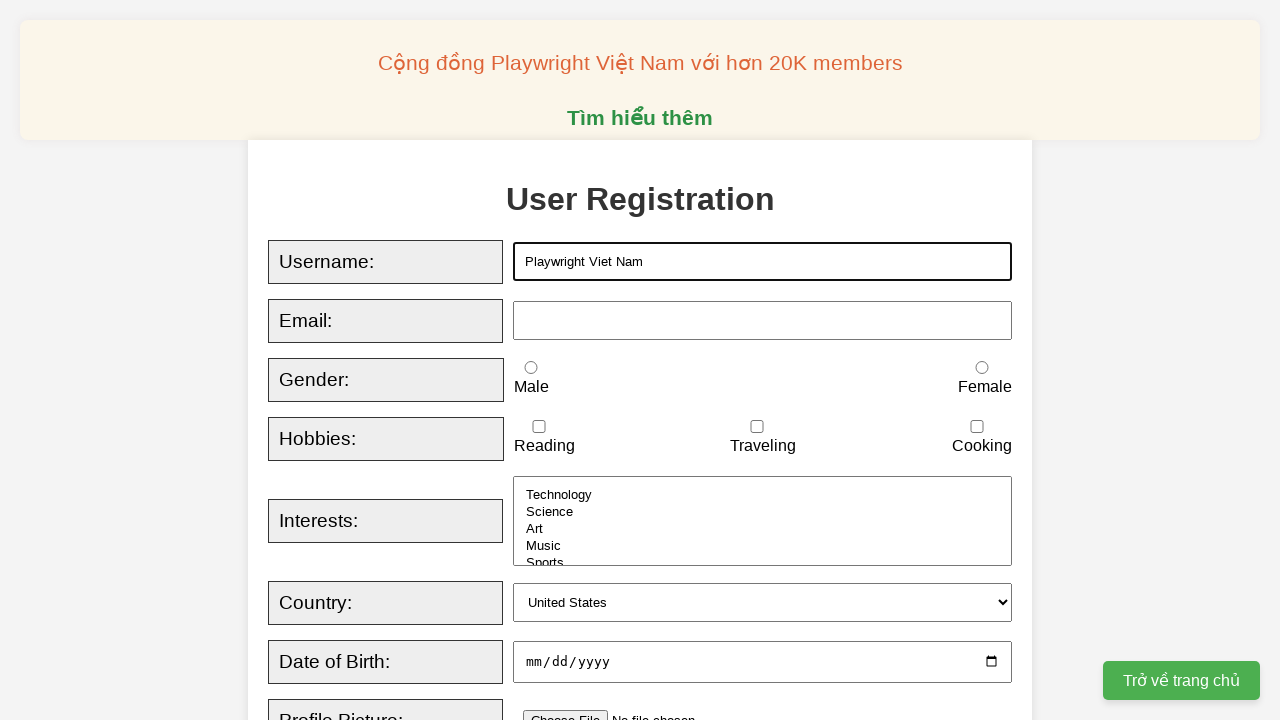

Filled username field directly with 'Playwright Viet Nam' (recommended approach) on internal:label="Username"i
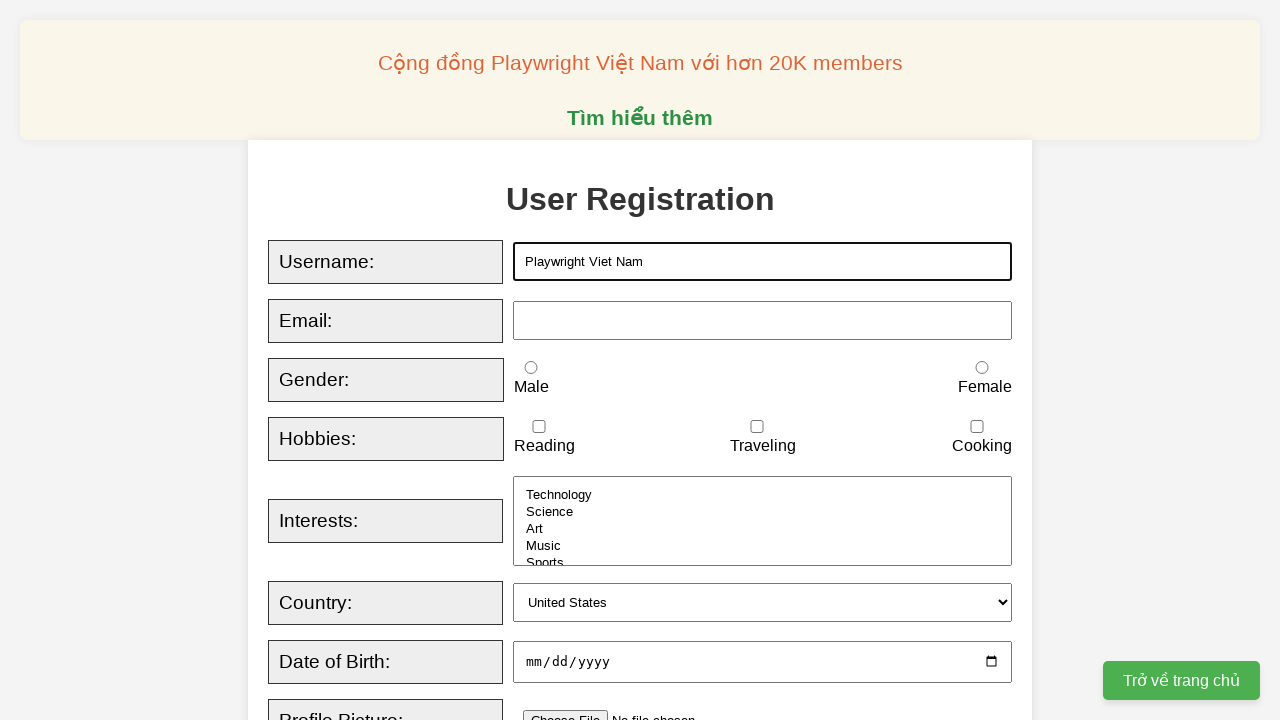

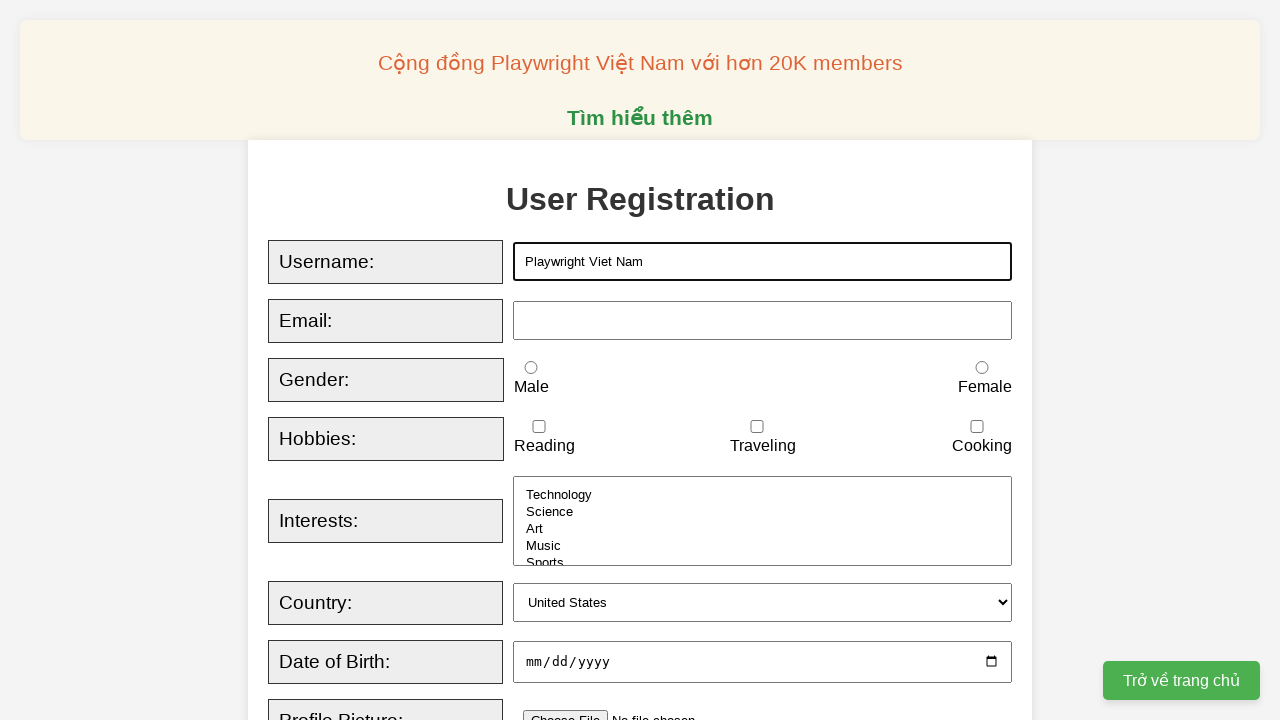